Tests viewport visibility by scrolling to footer and checking element visibility in viewport

Starting URL: https://the-internet.herokuapp.com/

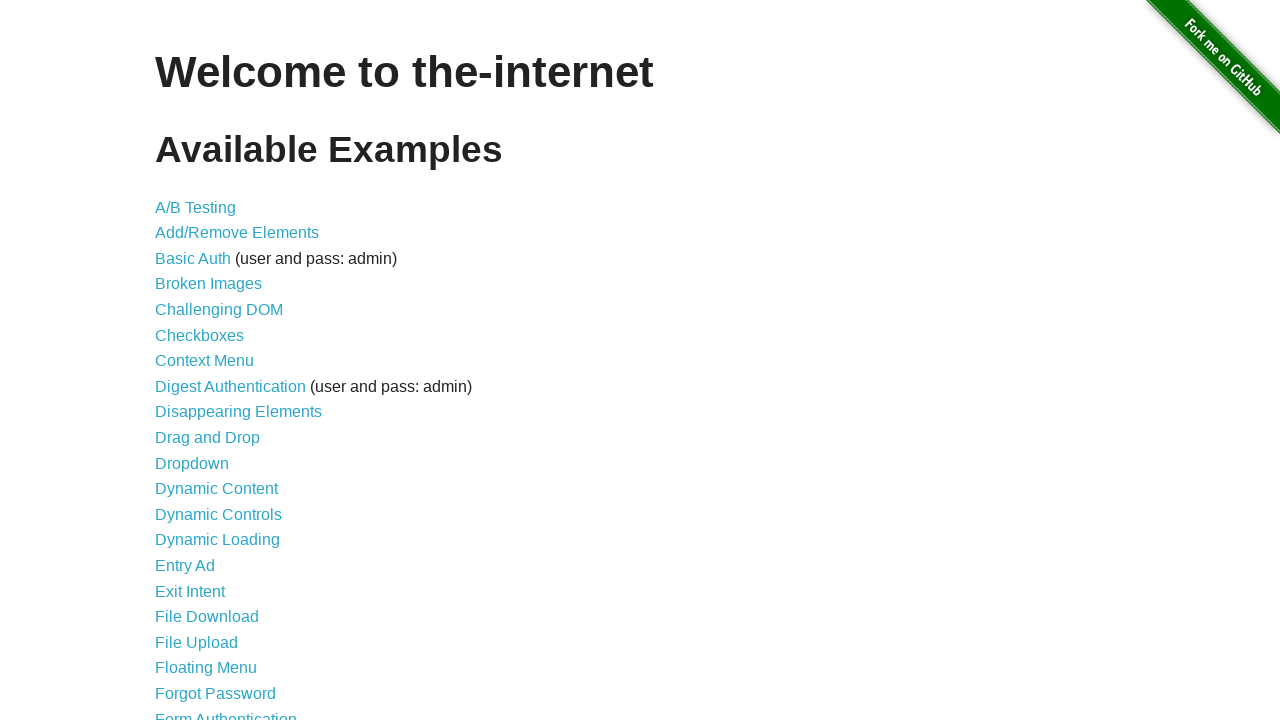

Waited for A/B Testing link to be visible in DOM
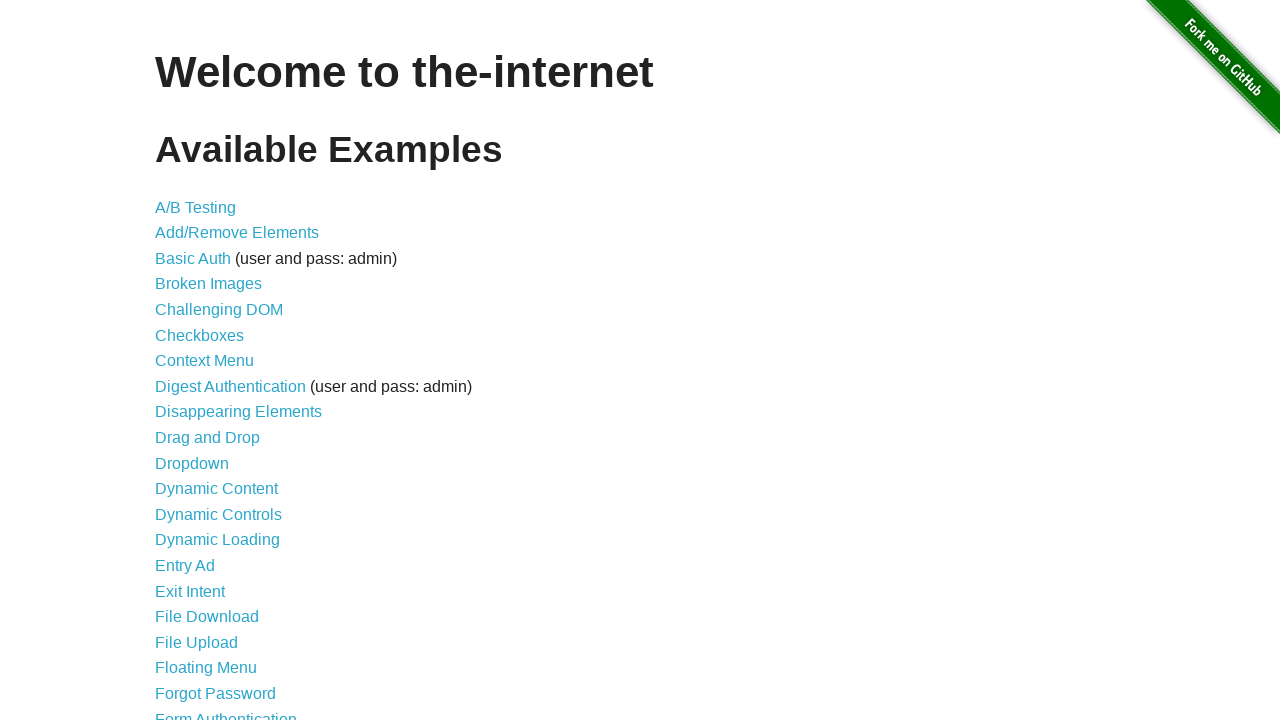

Scrolled to page footer
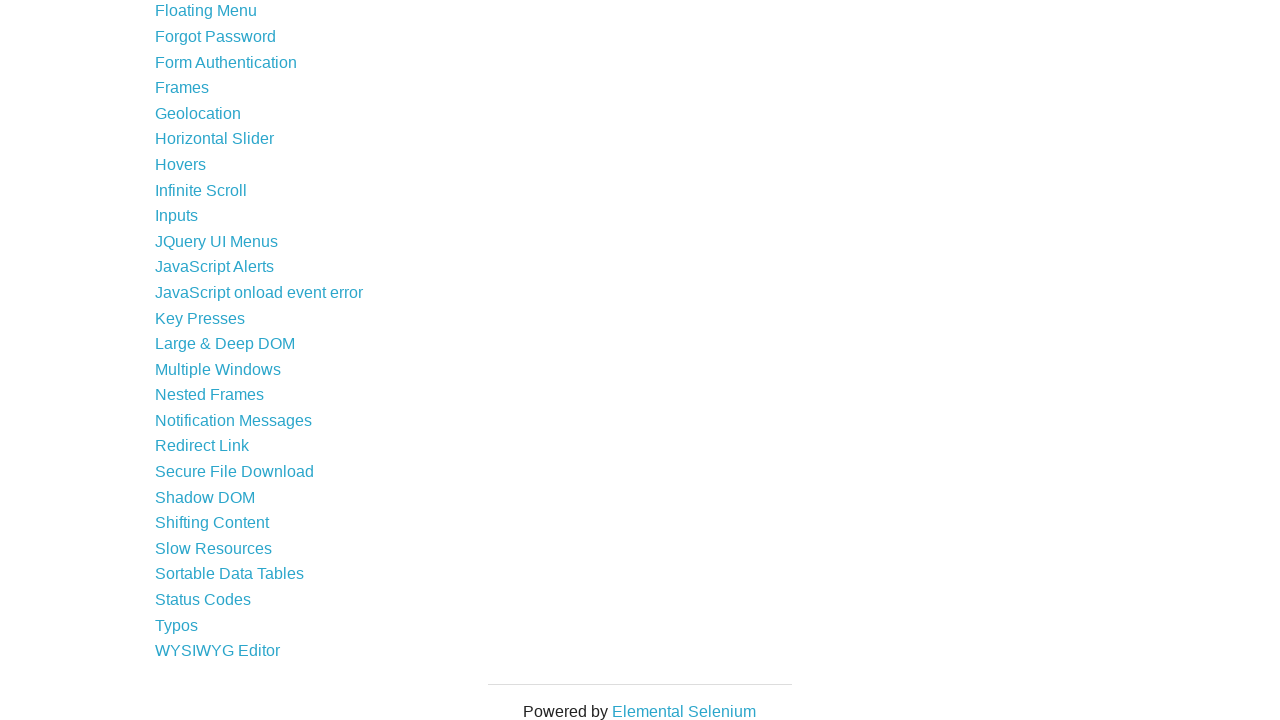

Waited for WYSIWYG Editor link to be visible in viewport
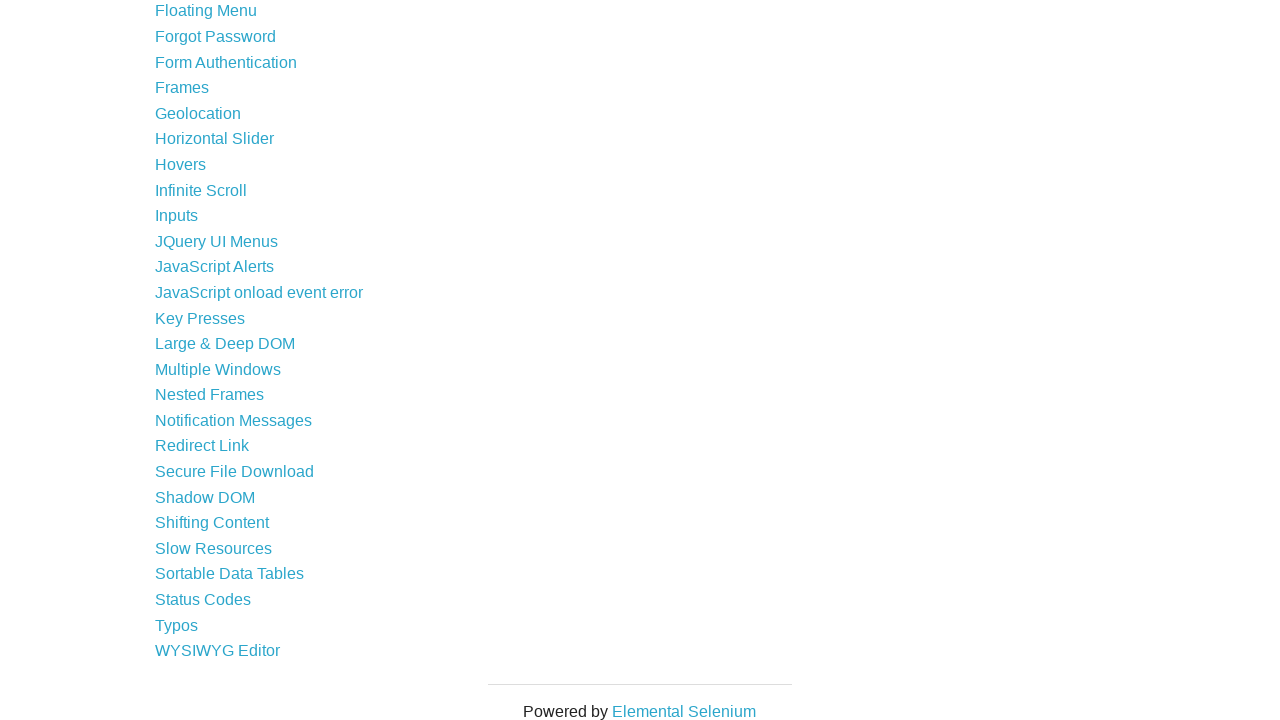

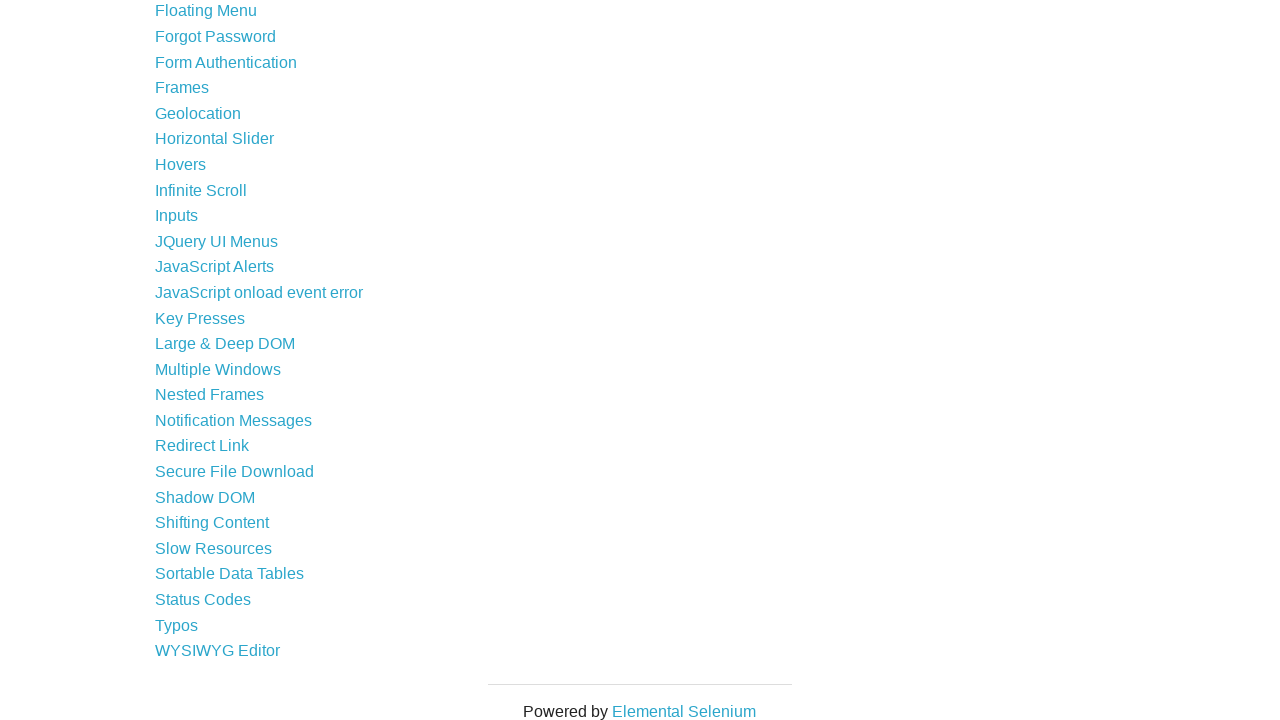